Tests dynamic controls page using explicit waits - clicks Remove button, waits for and verifies "It's gone!" message, then clicks Add button and verifies "It's back!" message

Starting URL: https://the-internet.herokuapp.com/dynamic_controls

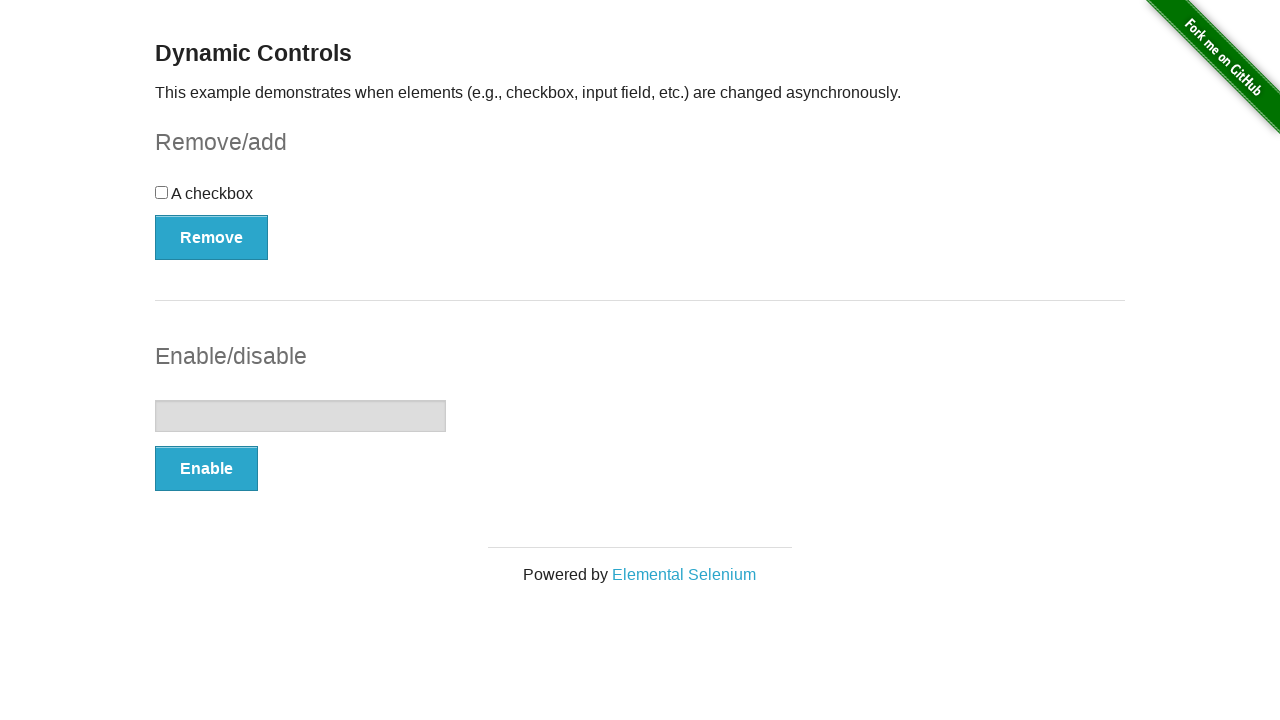

Clicked Remove button at (212, 237) on xpath=//button[.='Remove']
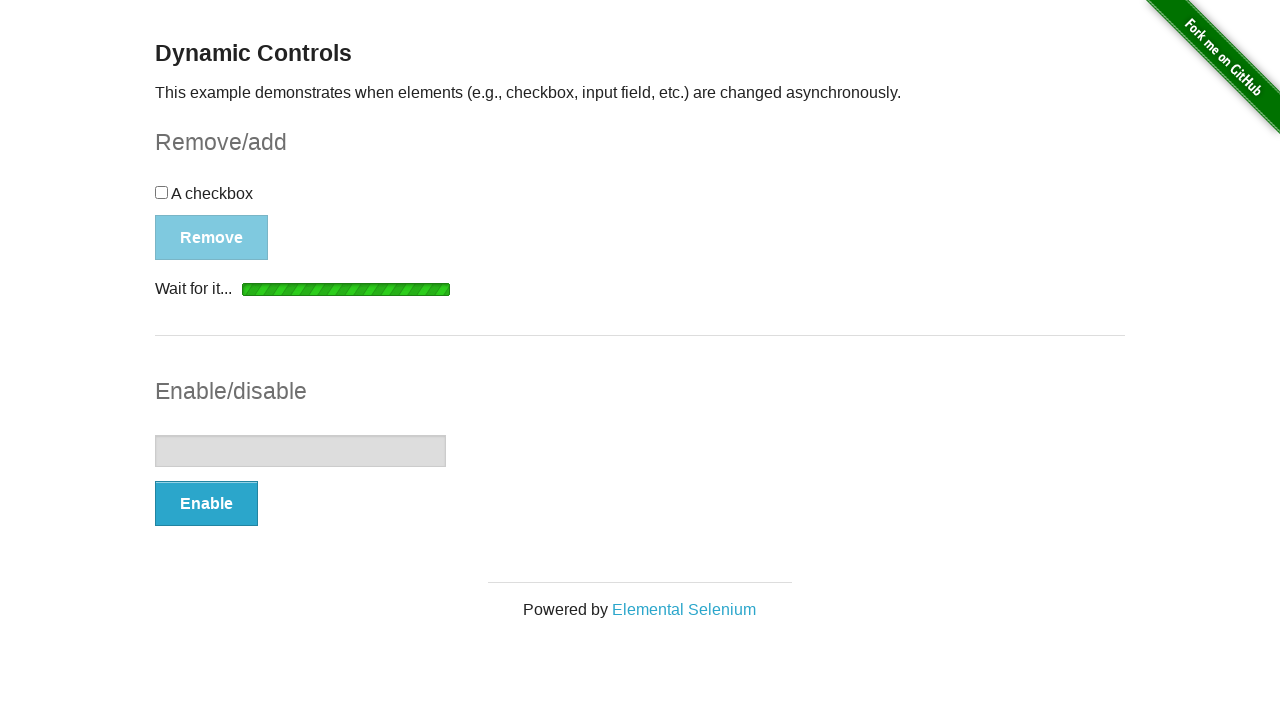

Waited for and found "It's gone!" message
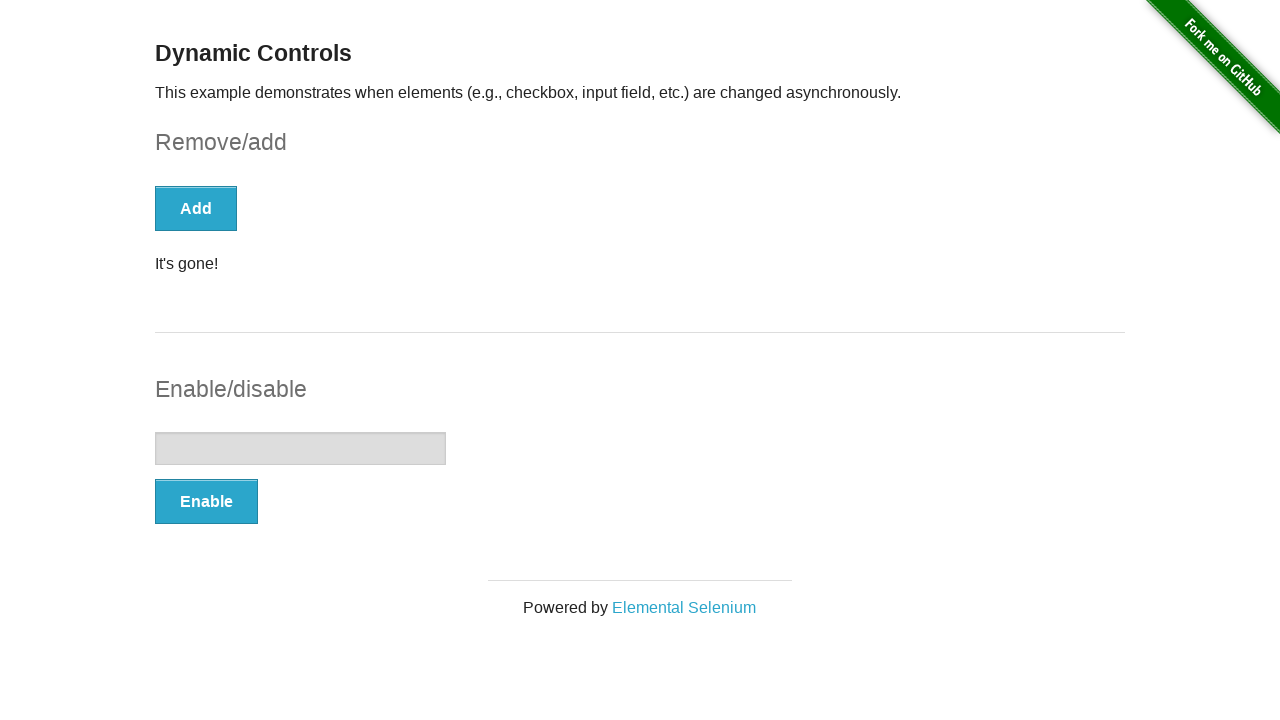

Verified "It's gone!" message is visible
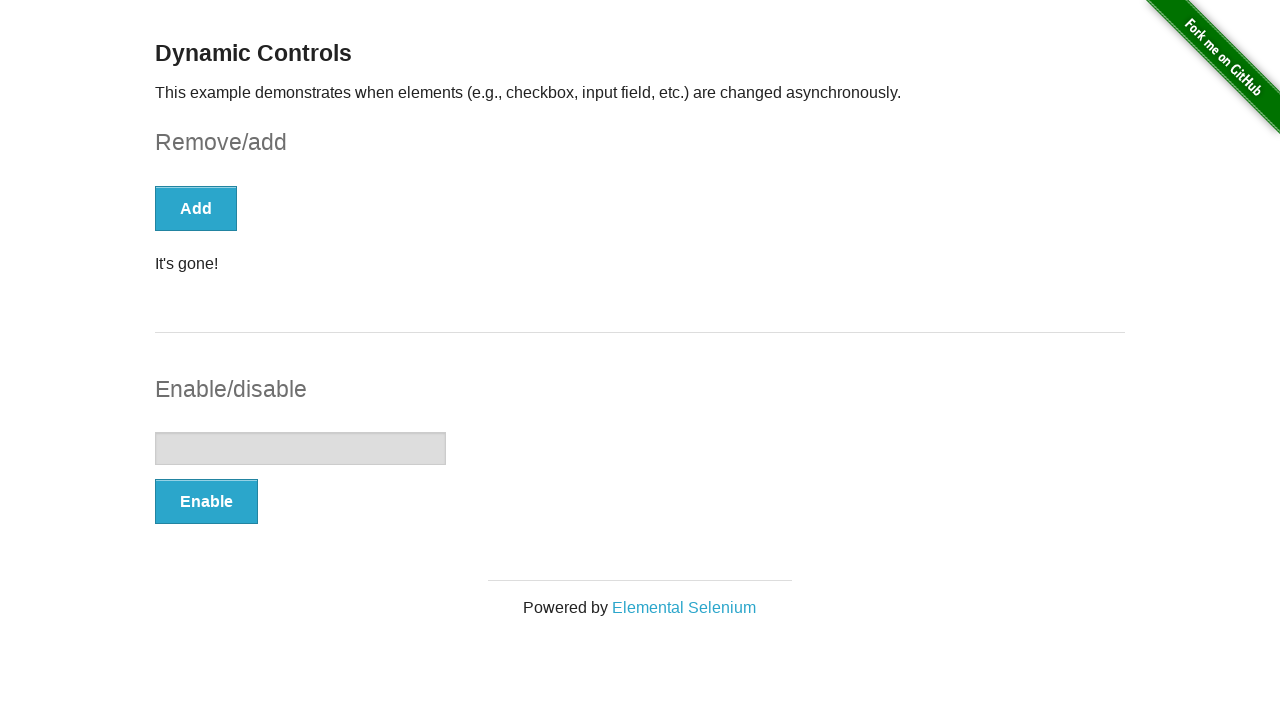

Clicked Add button at (196, 208) on xpath=//button[text()='Add']
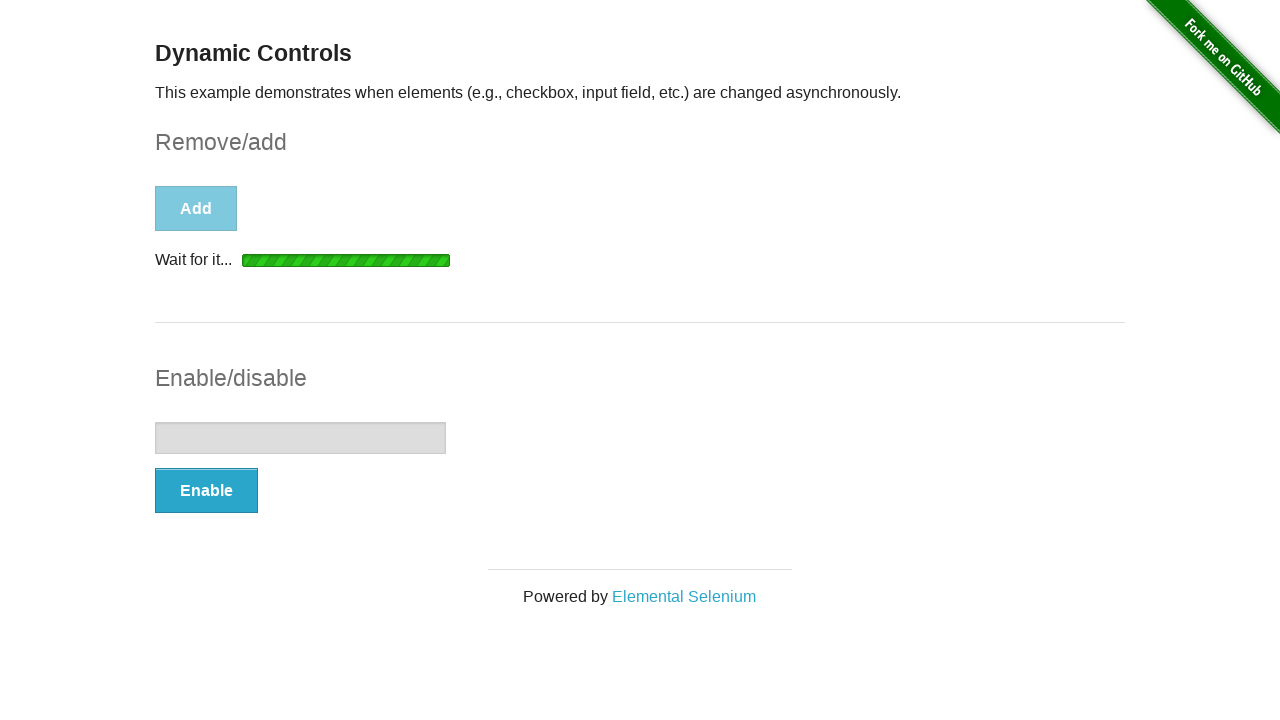

Waited for and found "It's back!" message
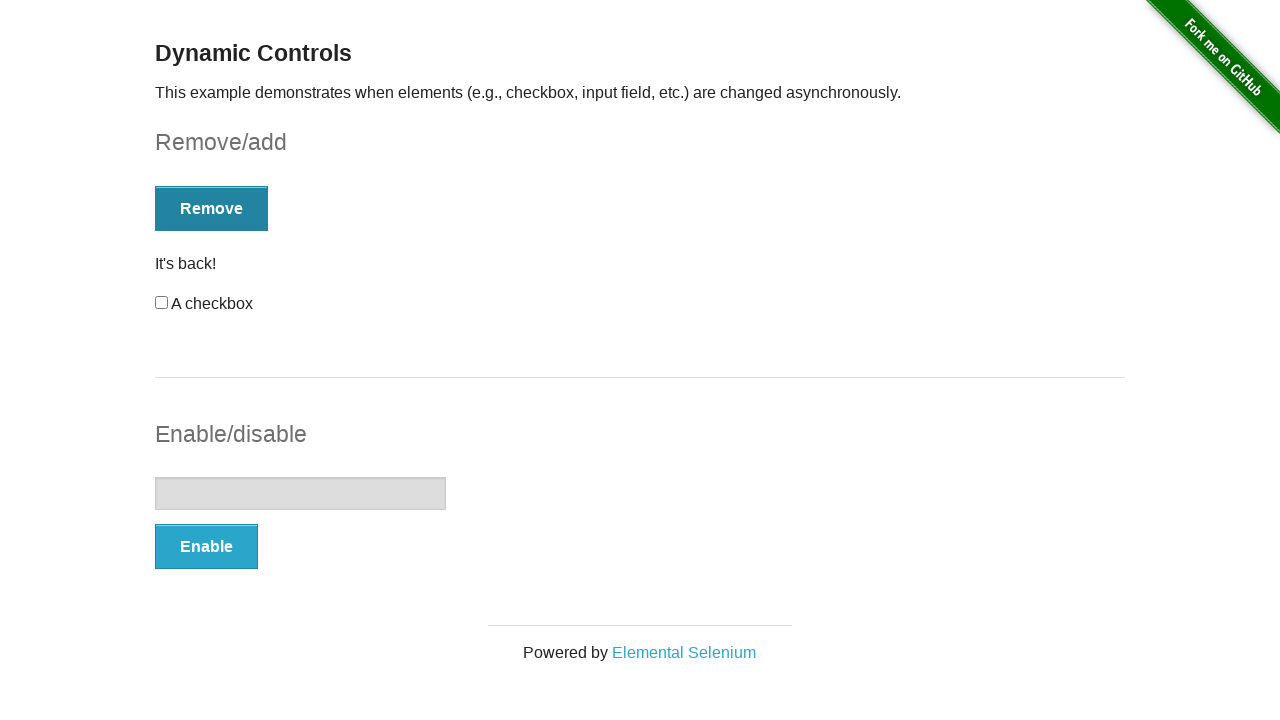

Verified "It's back!" message is visible
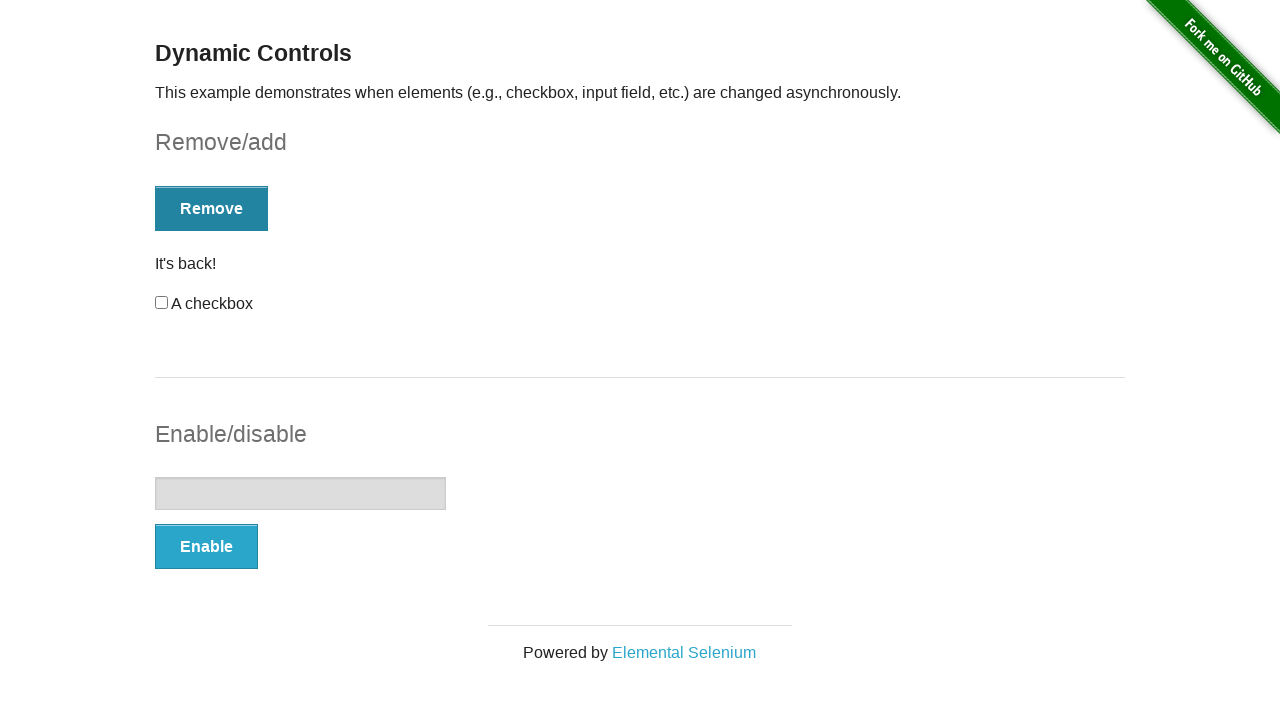

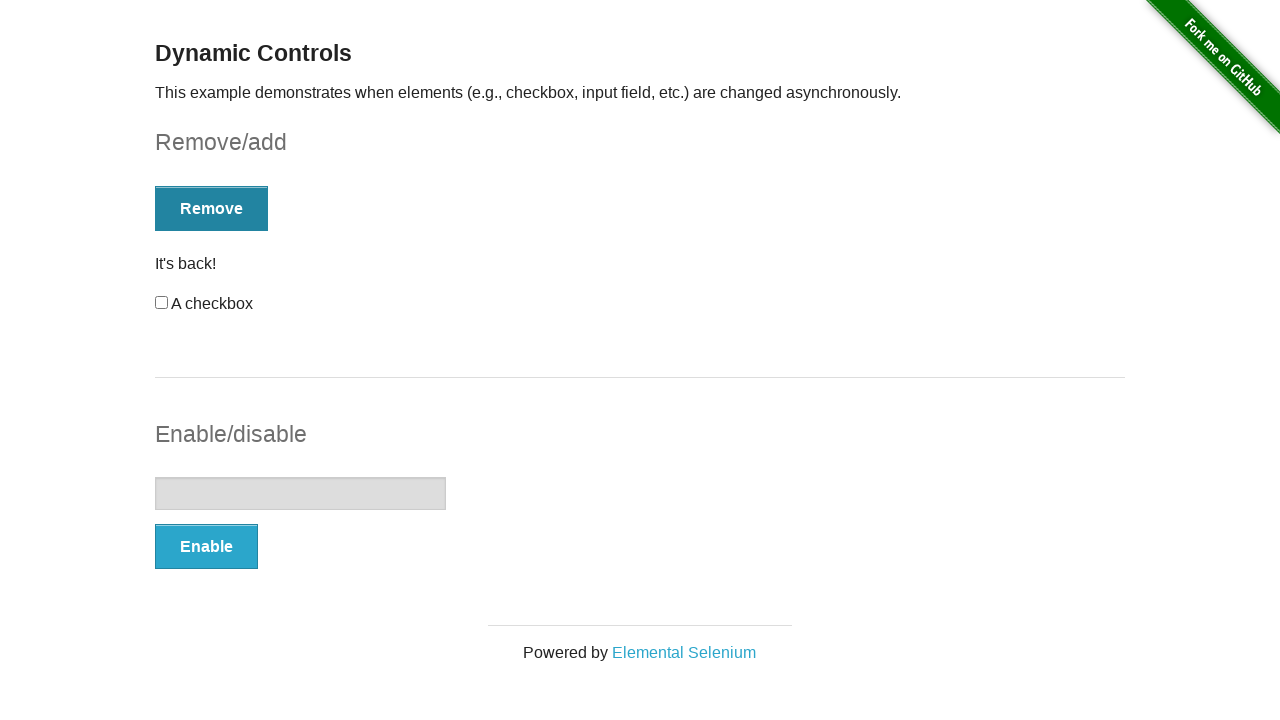